Navigates to codefish.io website and retrieves the page title using JavaScript execution

Starting URL: https://codefish.io/

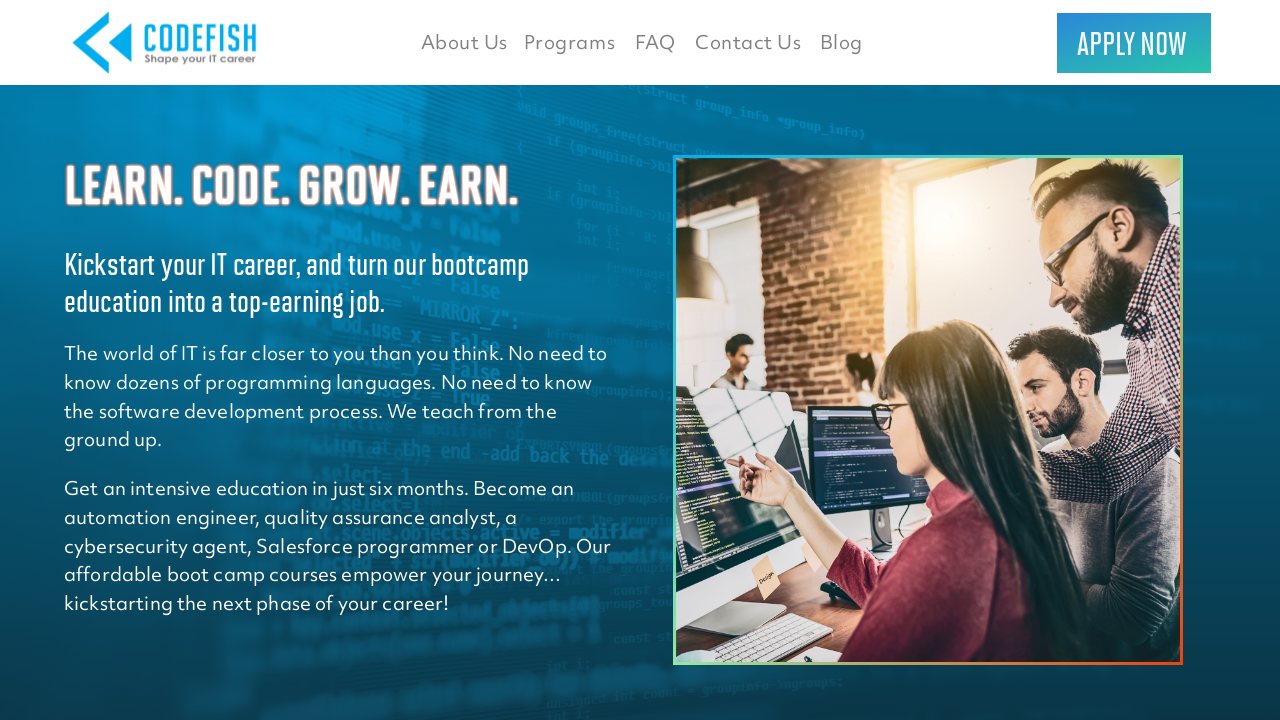

Navigated to codefish.io website
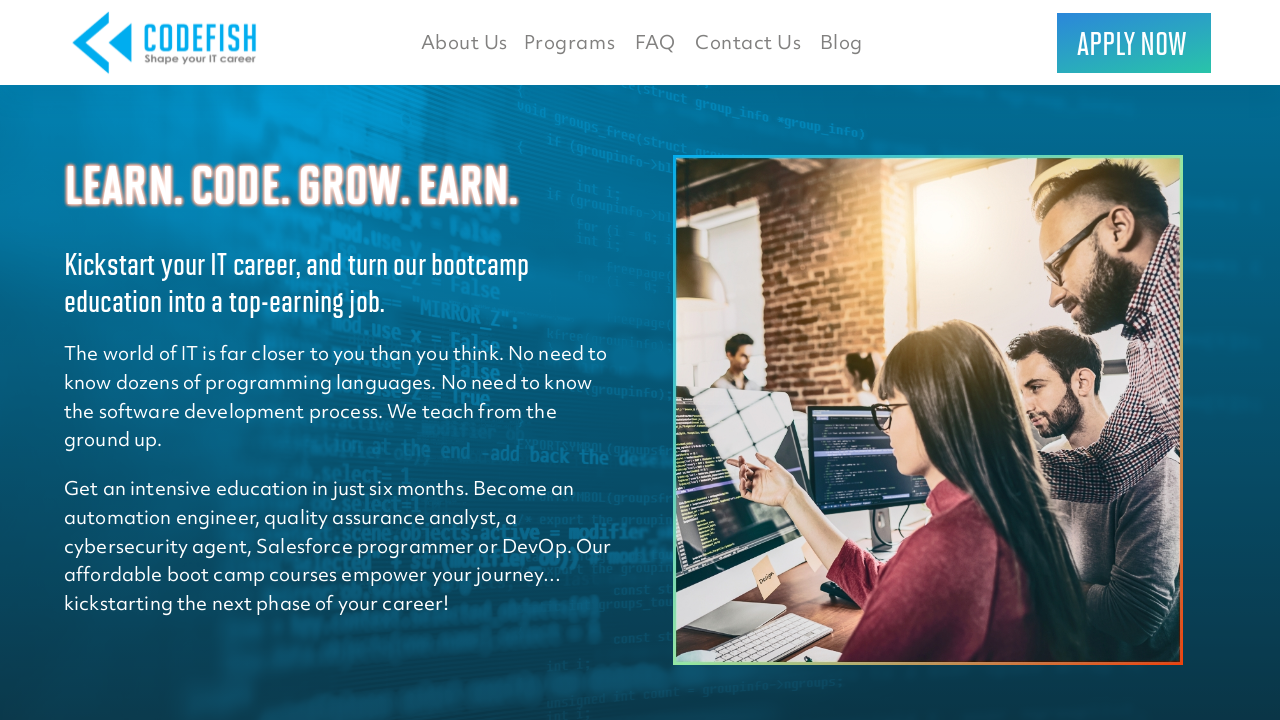

Retrieved page title using JavaScript execution
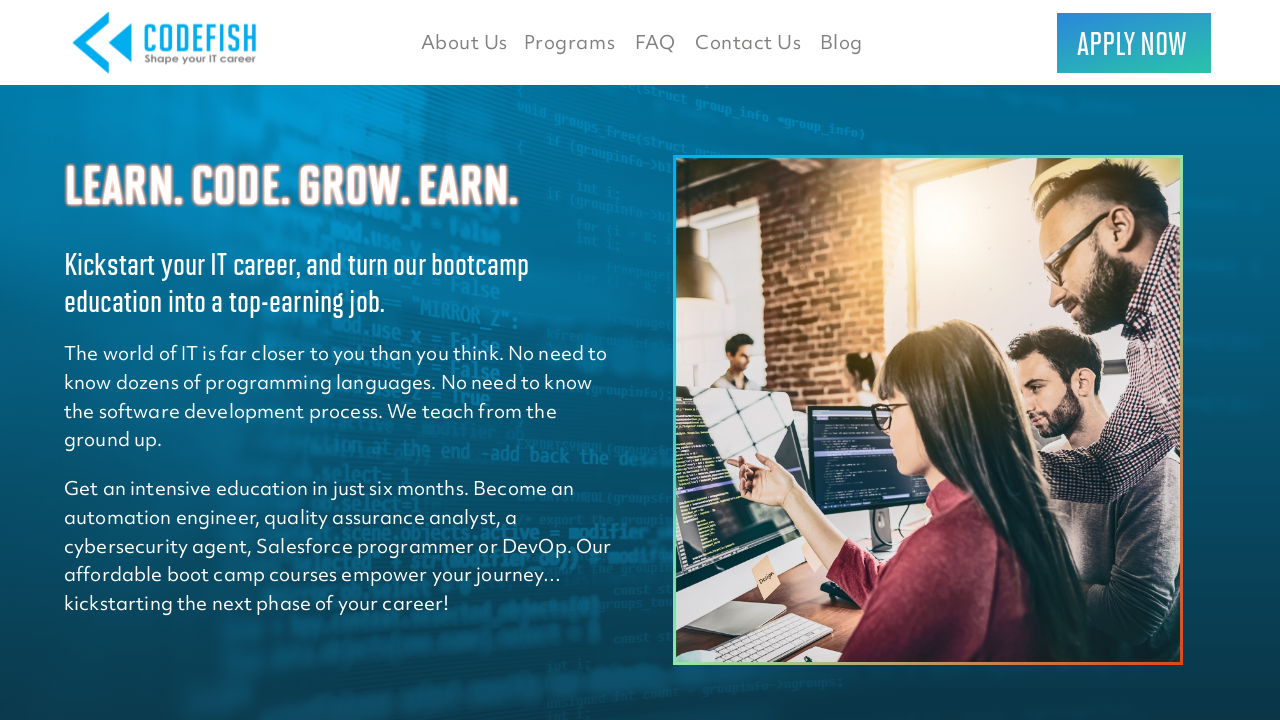

Retrieved page title using Playwright title() method
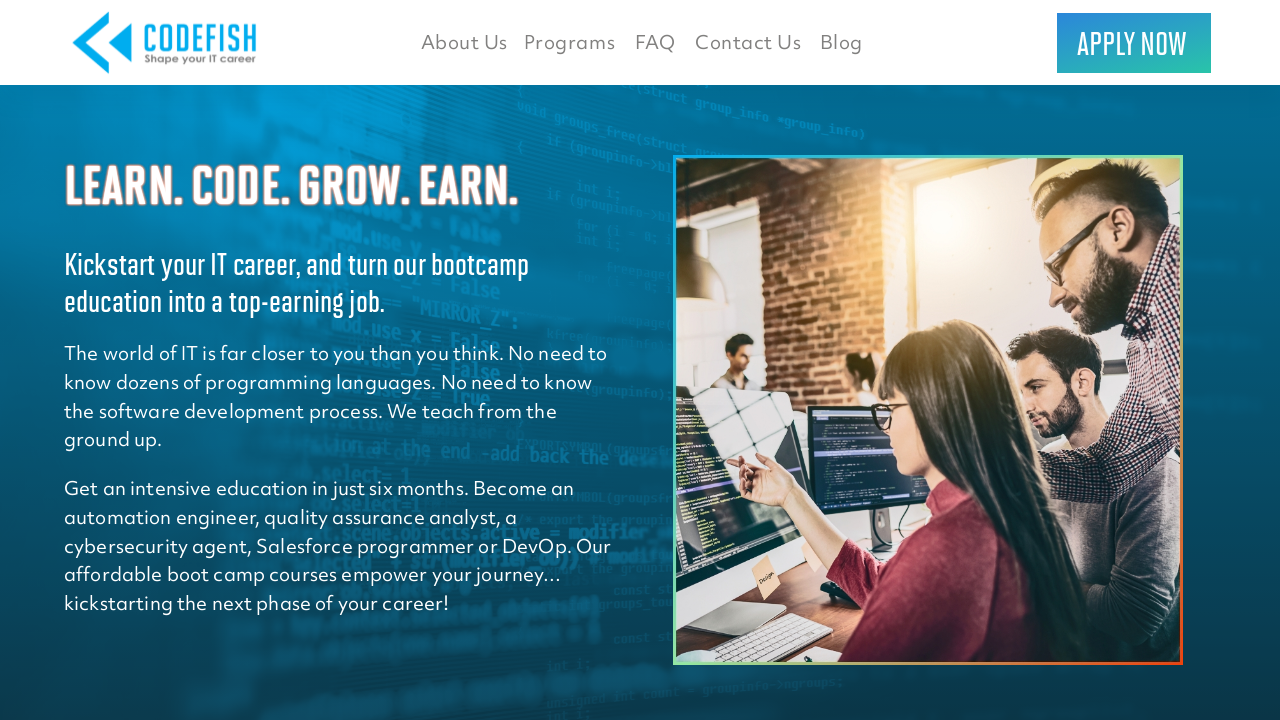

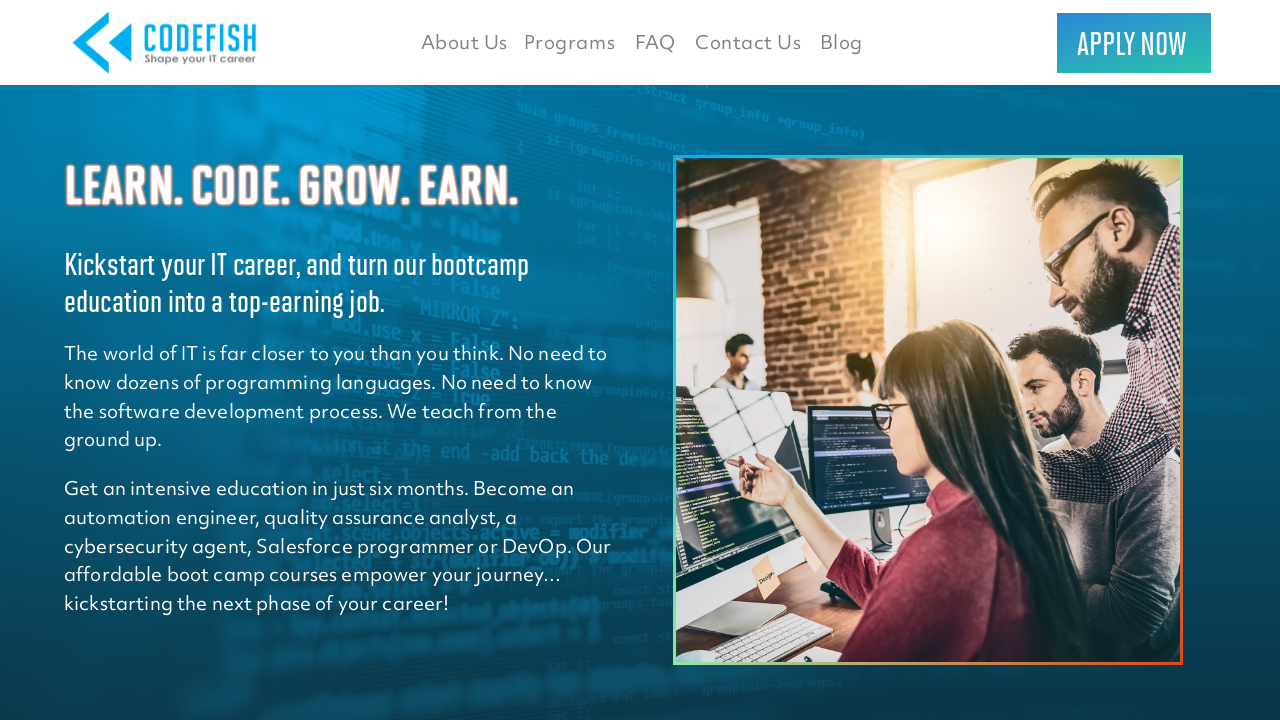